Clicks on the Checkout button and verifies the checkout page heading is displayed

Starting URL: https://webshop-agil-testautomatiserare.netlify.app/

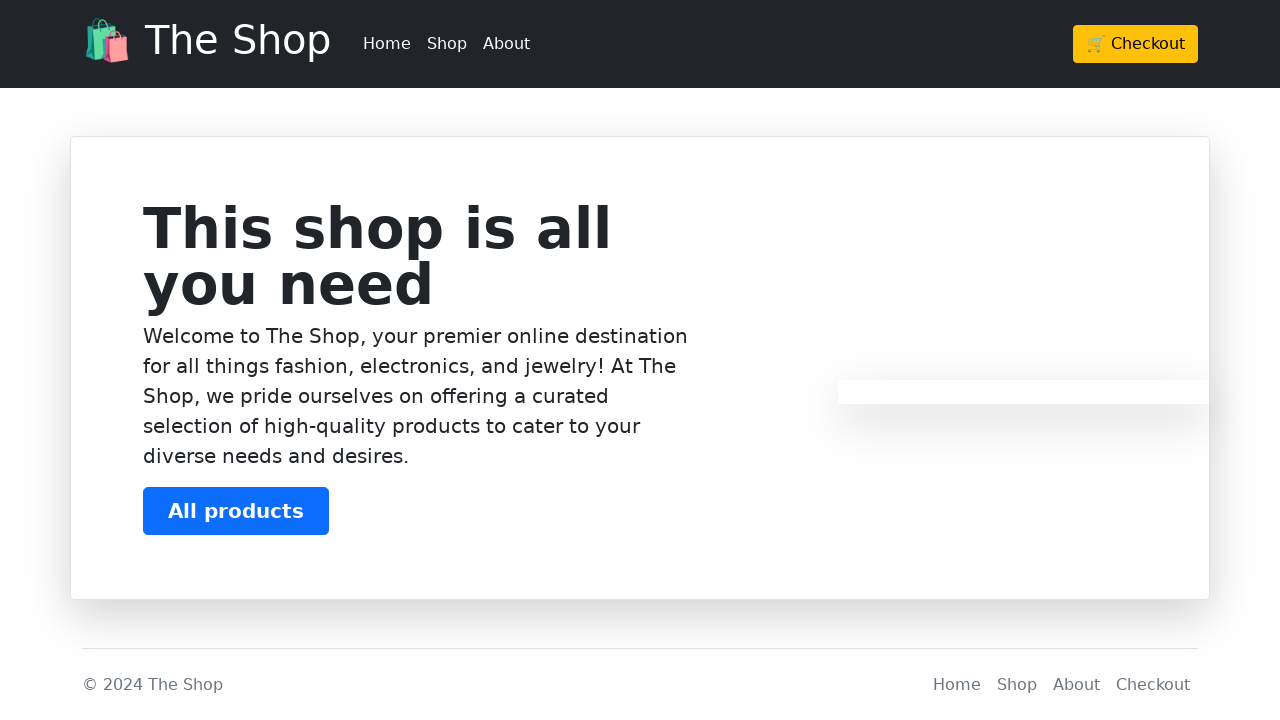

Navigated to webshop homepage
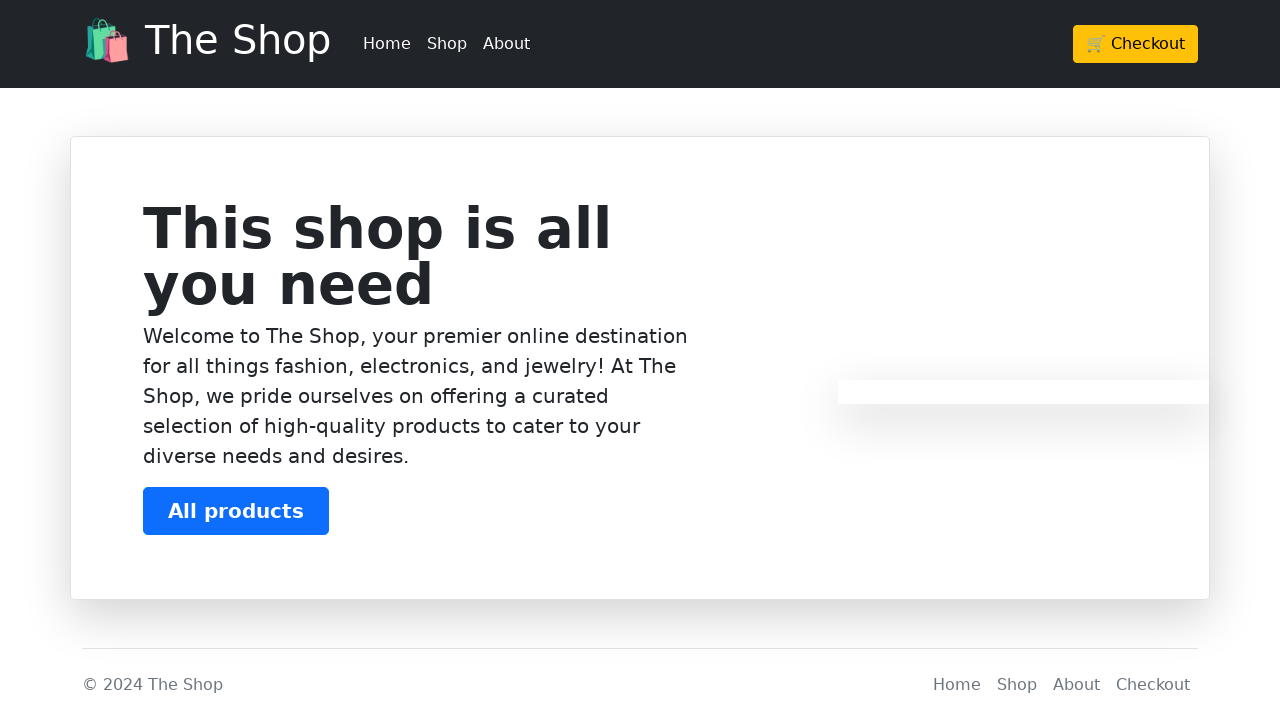

Clicked on Checkout button at (1136, 44) on xpath=/html/body/header/div/div/div/a
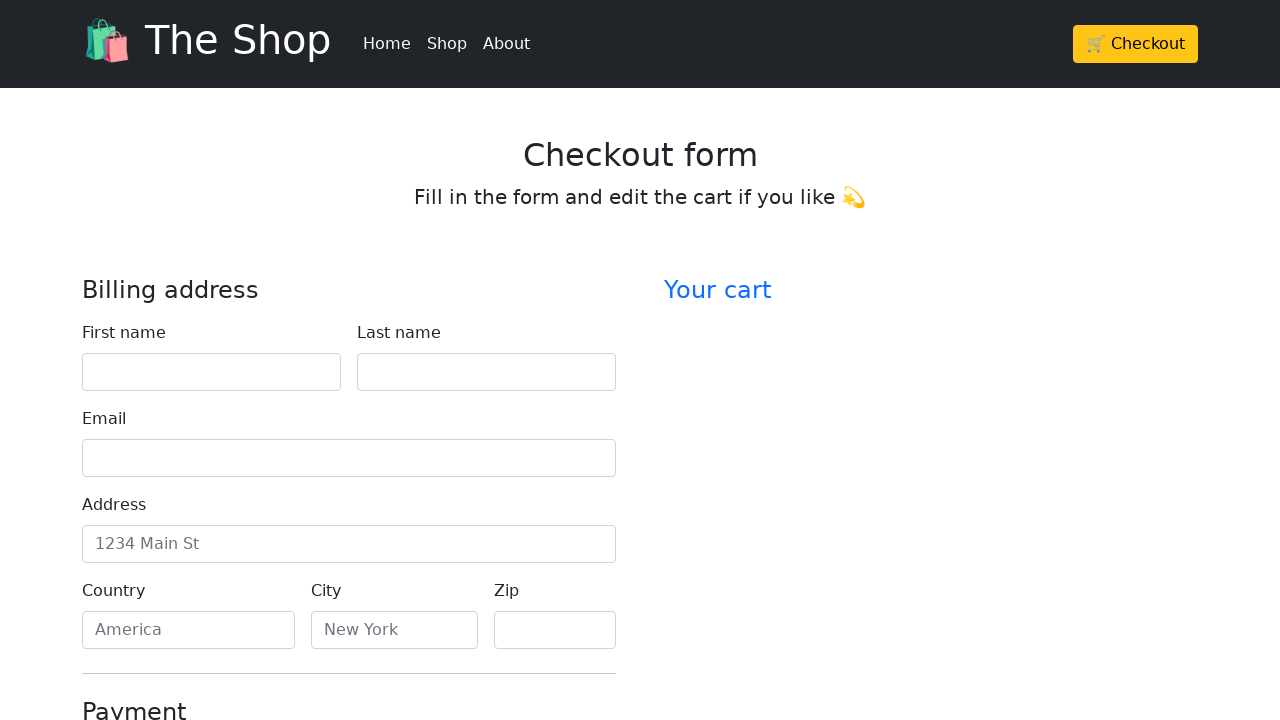

Checkout page loaded and heading is displayed
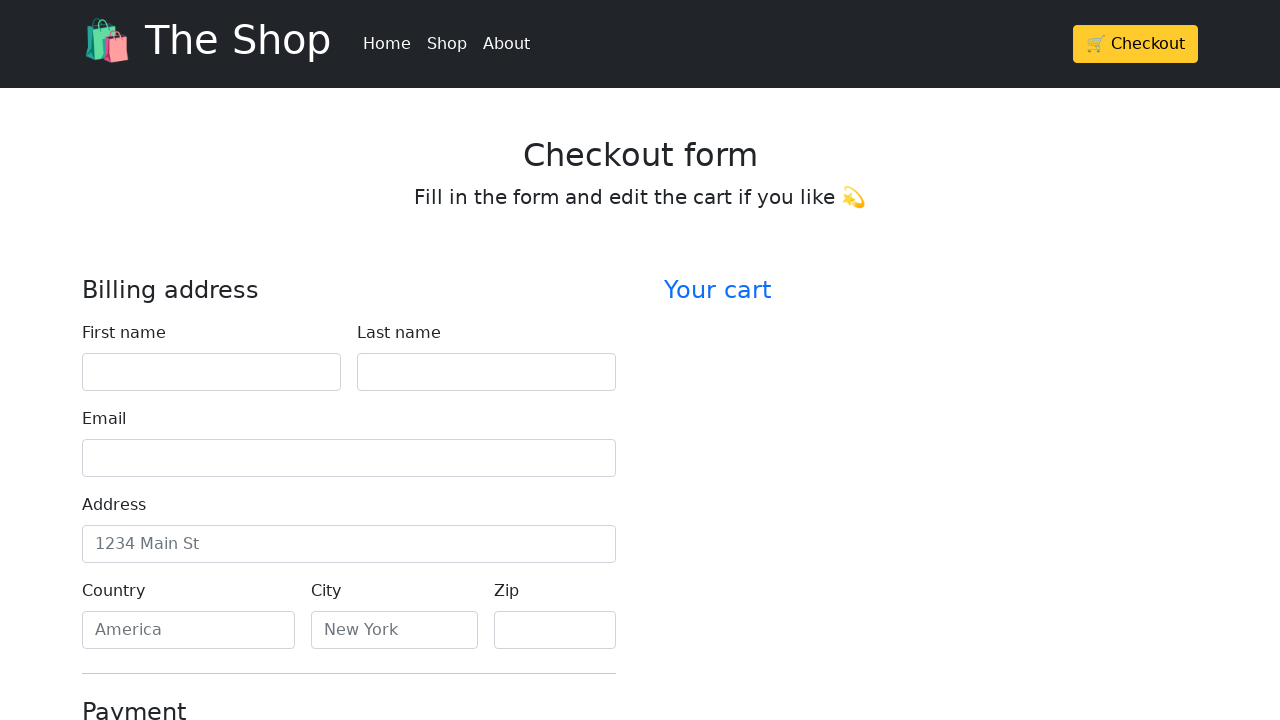

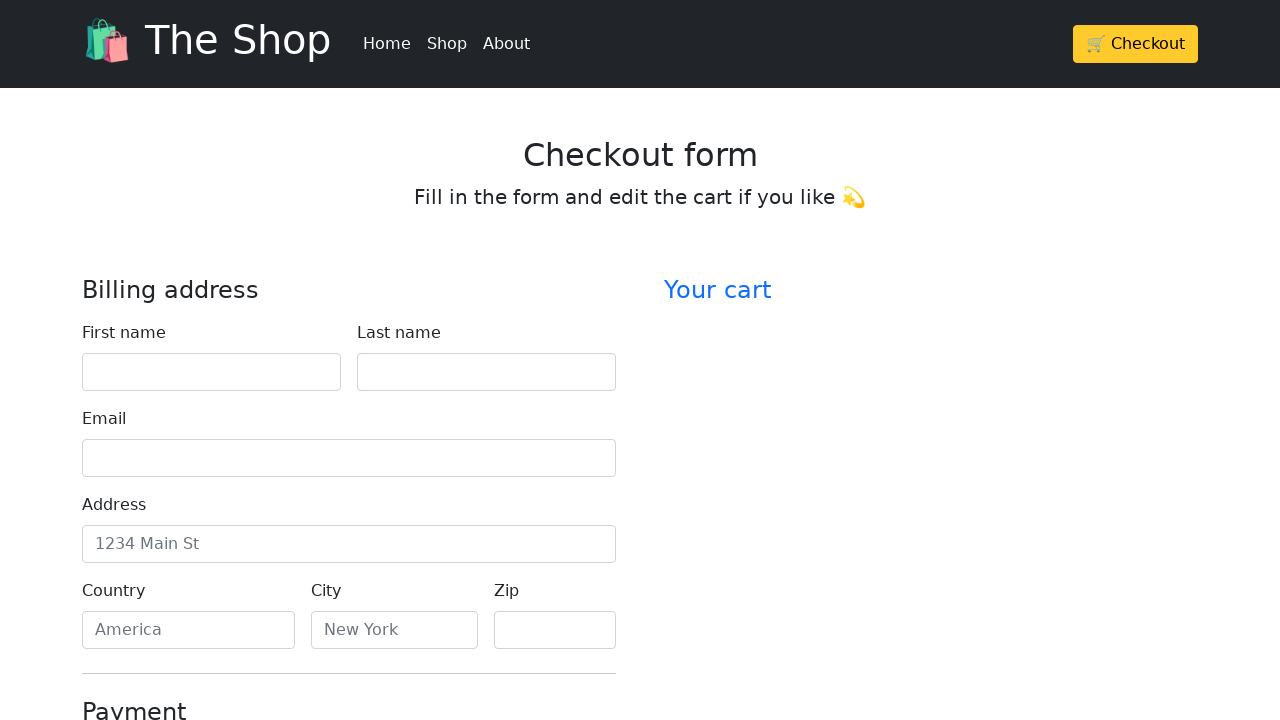